Tests that the todo counter displays the correct number of items

Starting URL: https://demo.playwright.dev/todomvc

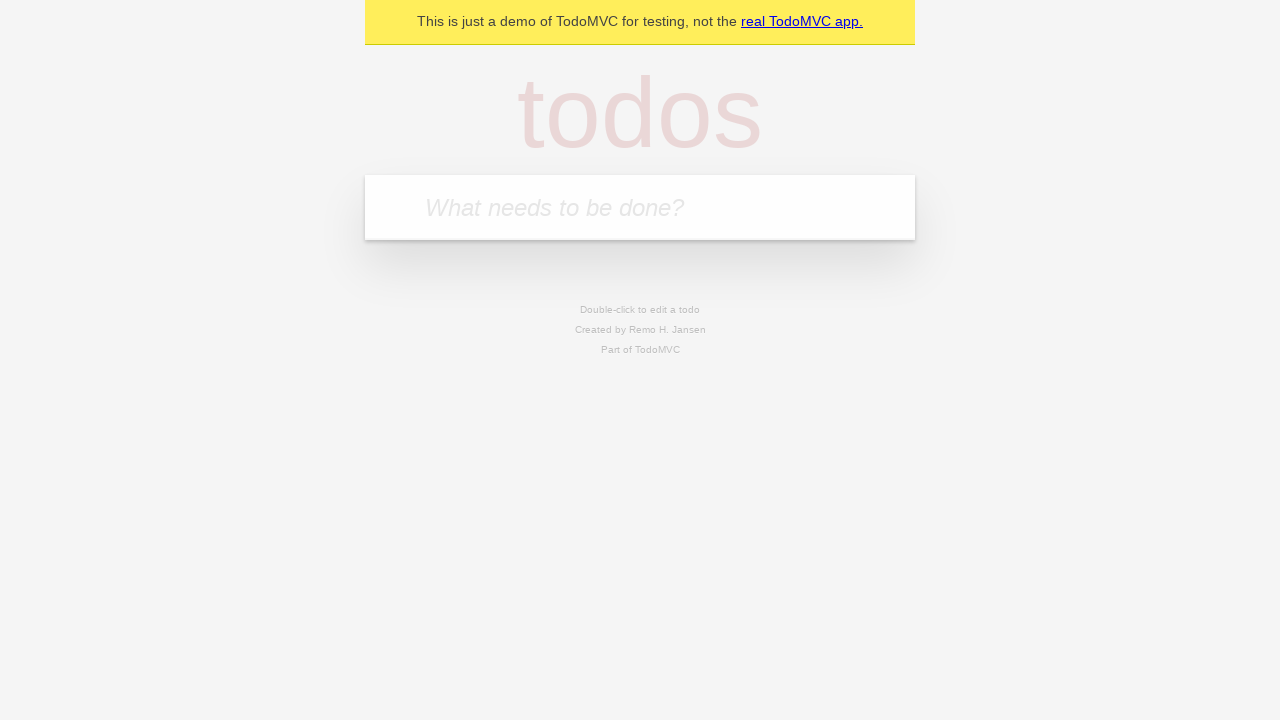

Located the todo input field
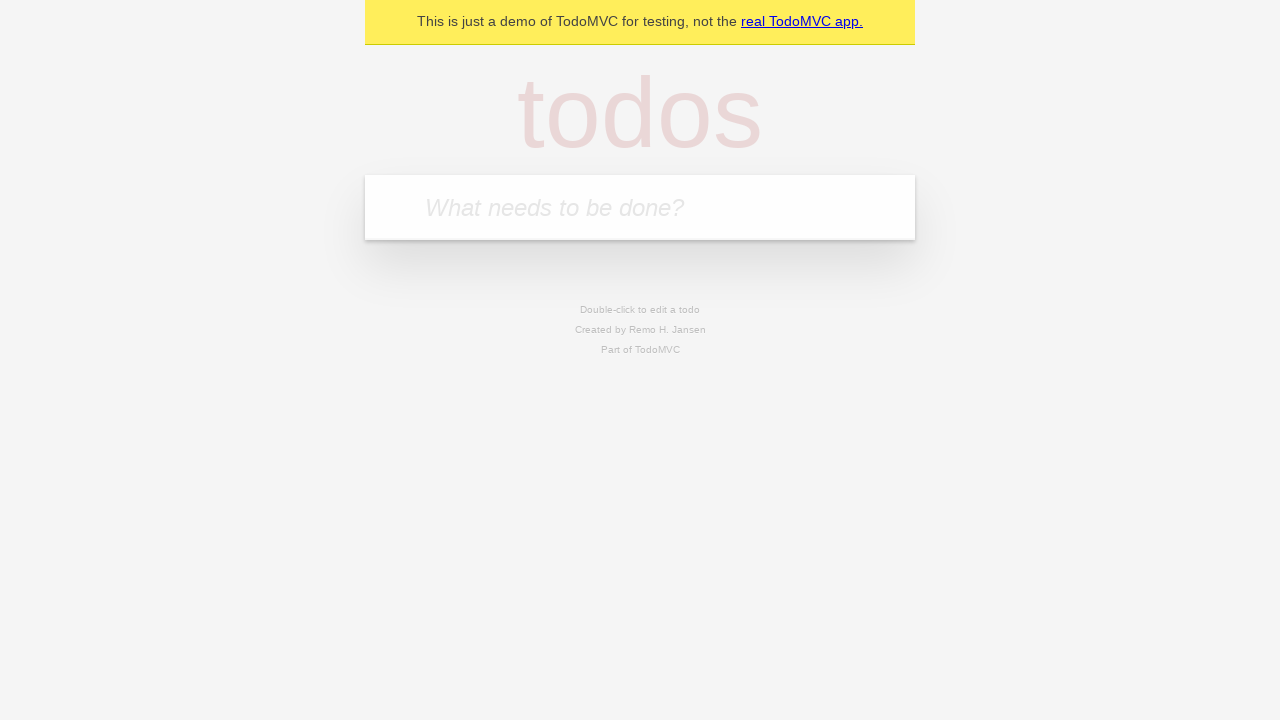

Filled todo input with 'buy some cheese' on internal:attr=[placeholder="What needs to be done?"i]
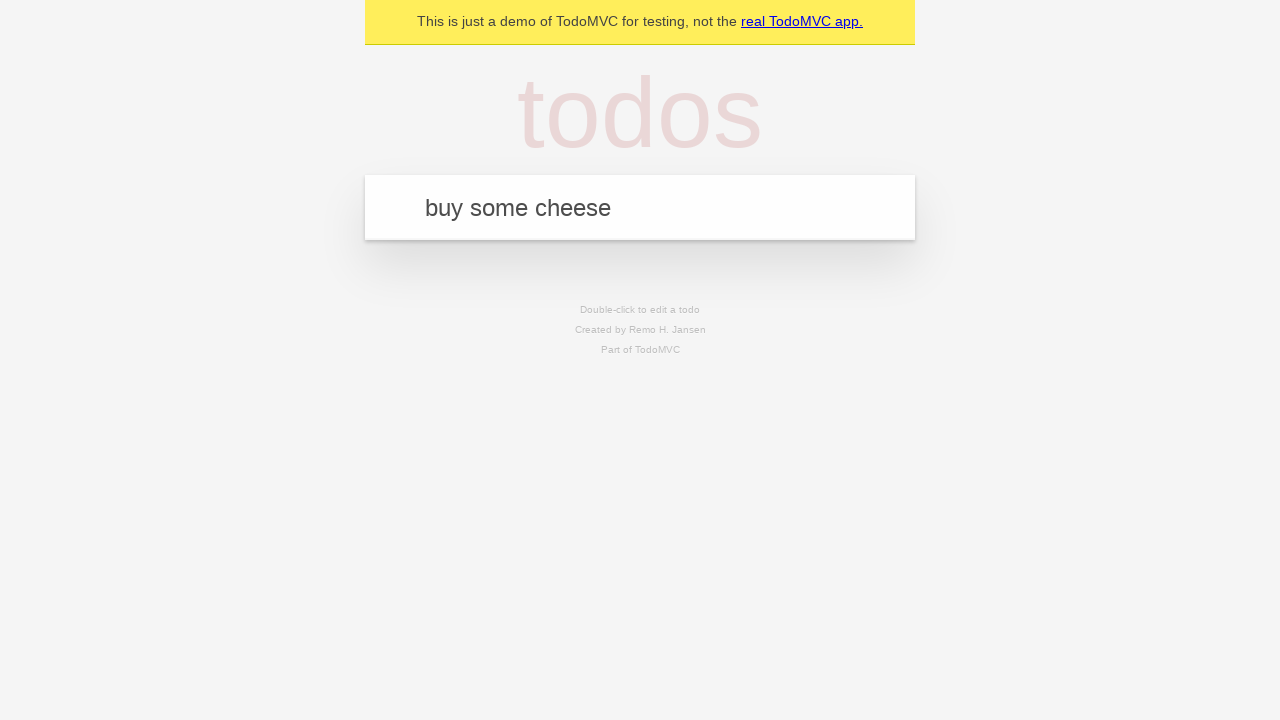

Pressed Enter to add first todo item on internal:attr=[placeholder="What needs to be done?"i]
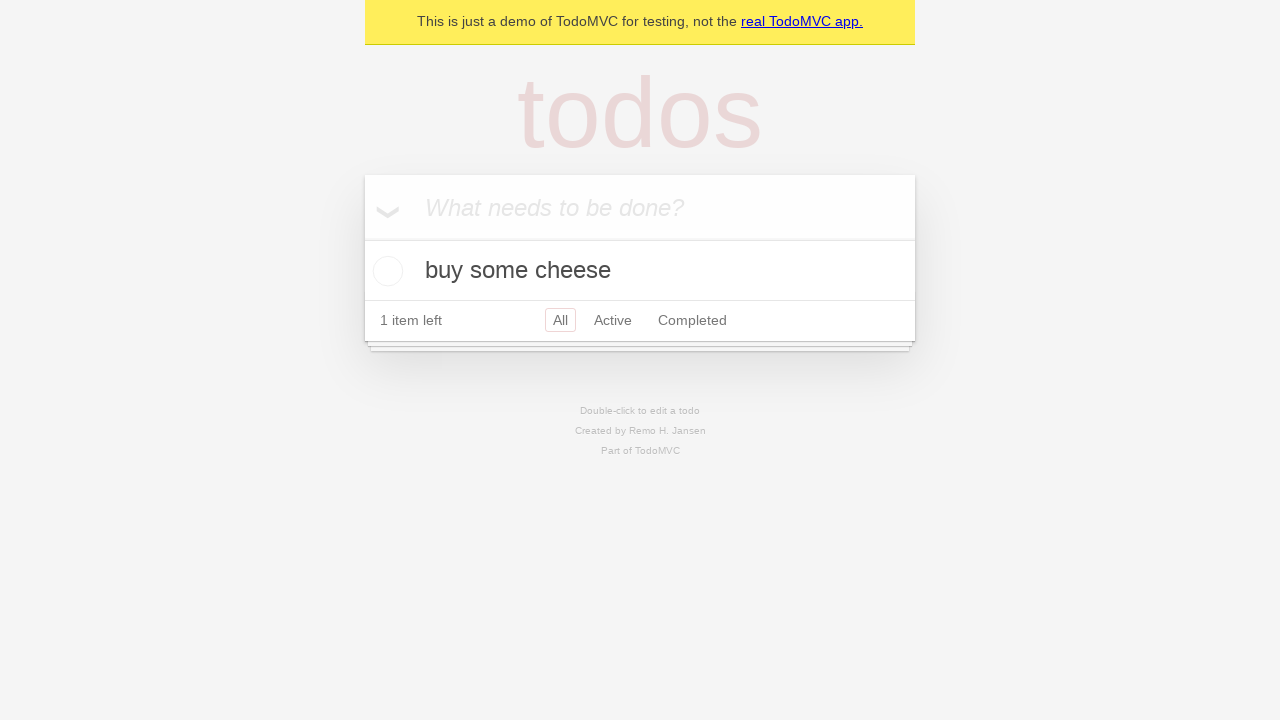

Todo counter element loaded
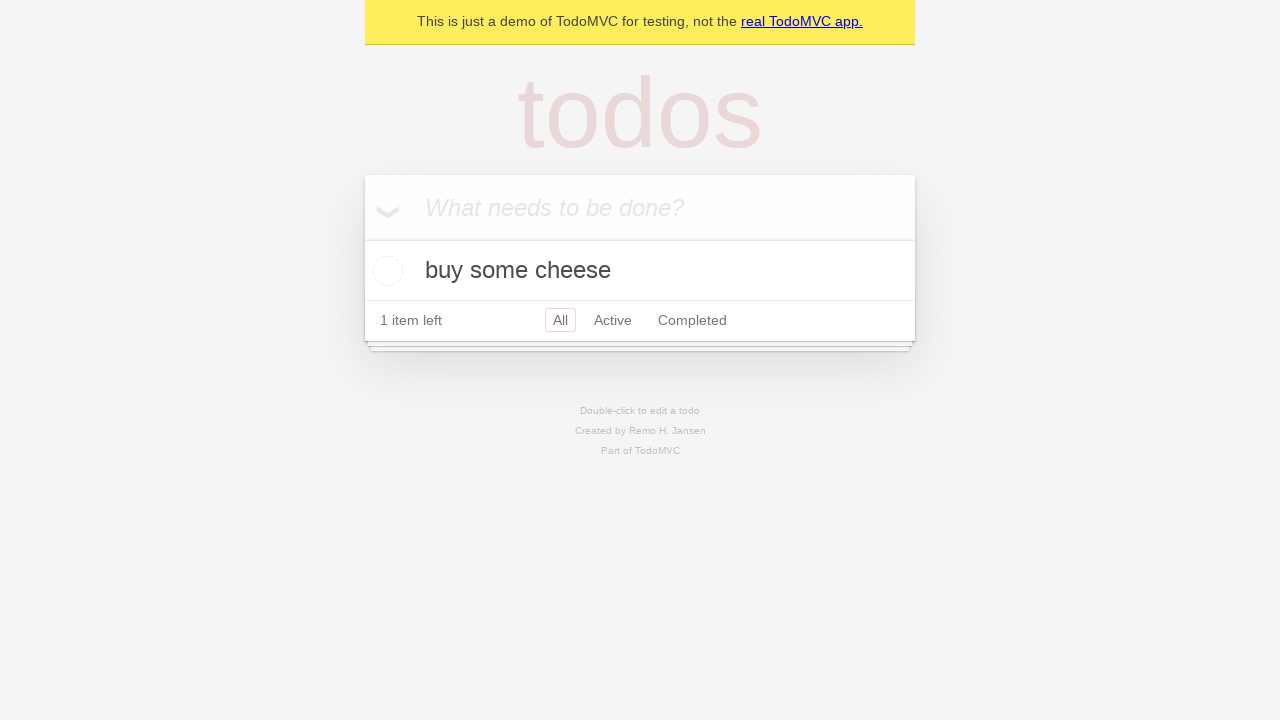

Filled todo input with 'feed the cat' on internal:attr=[placeholder="What needs to be done?"i]
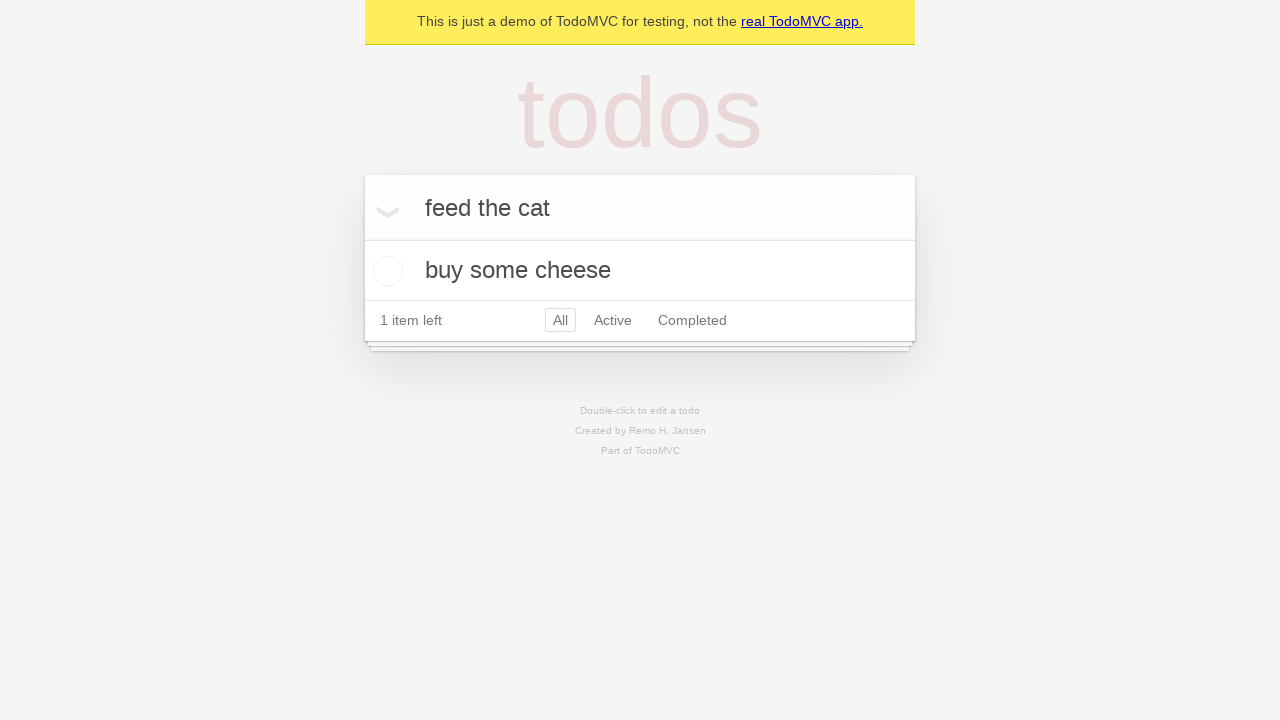

Pressed Enter to add second todo item on internal:attr=[placeholder="What needs to be done?"i]
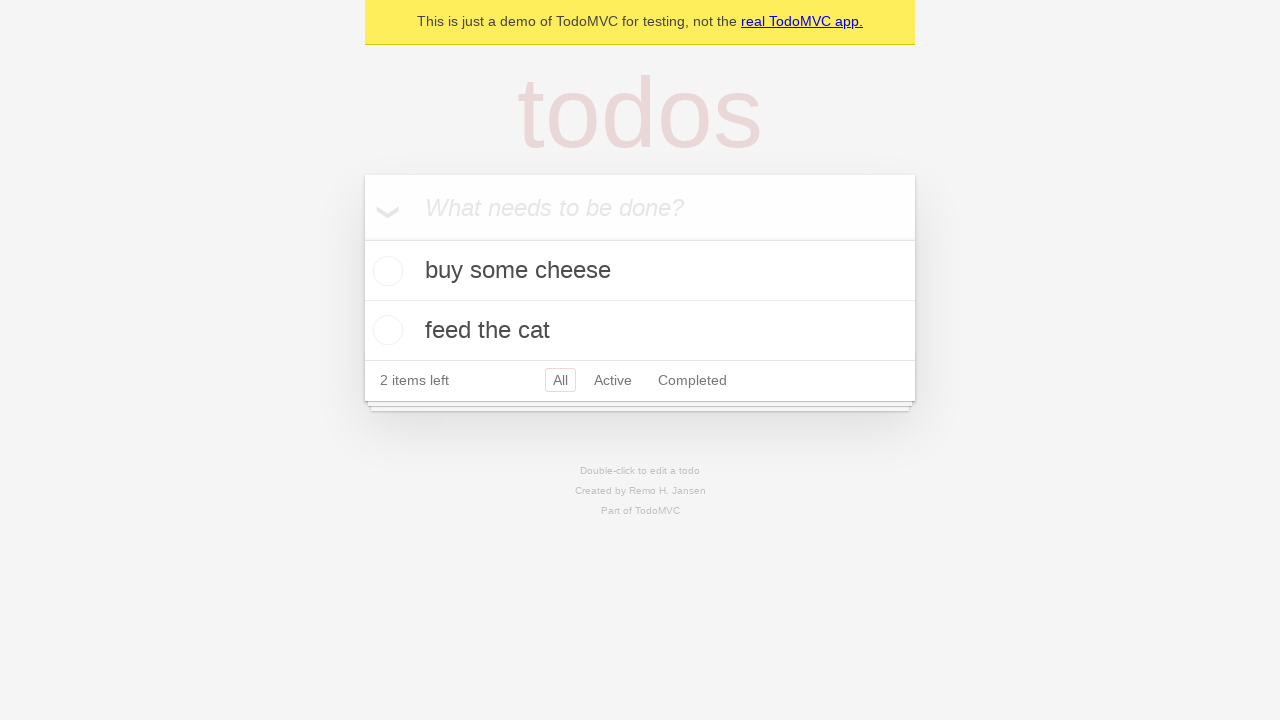

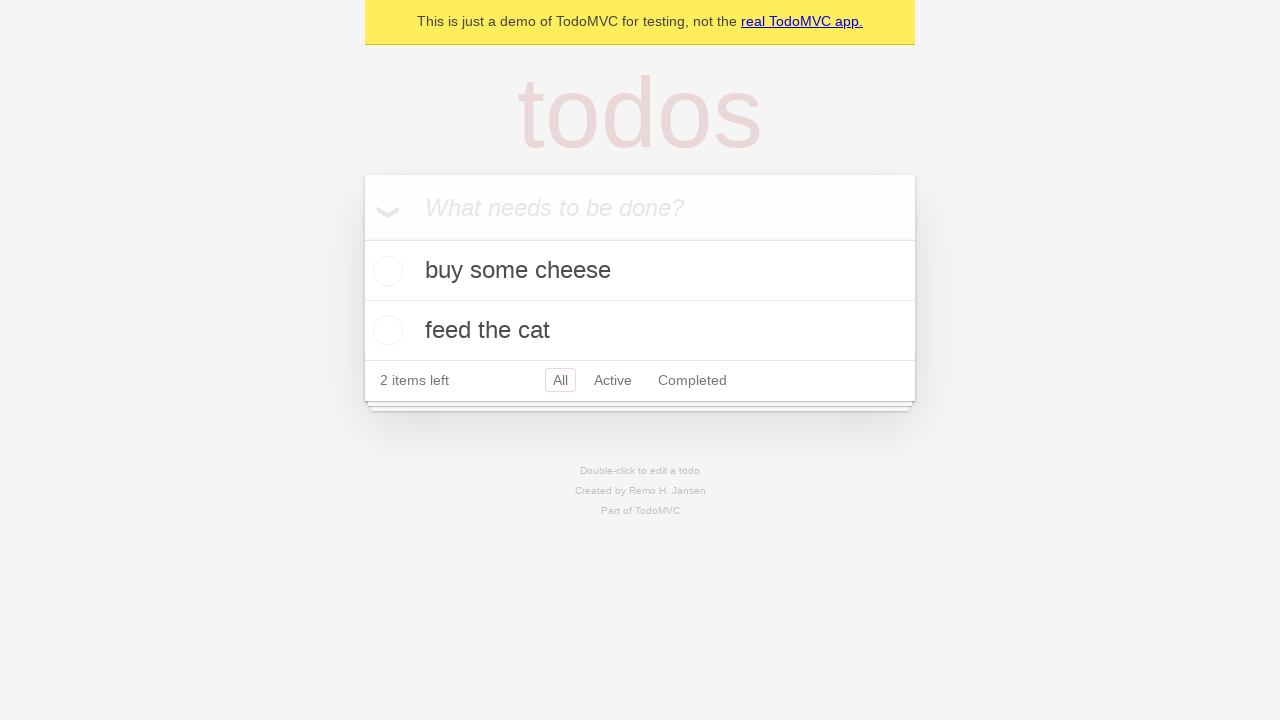